Tests search functionality by entering a keyword and clicking the search button

Starting URL: https://www.ctrip.com/

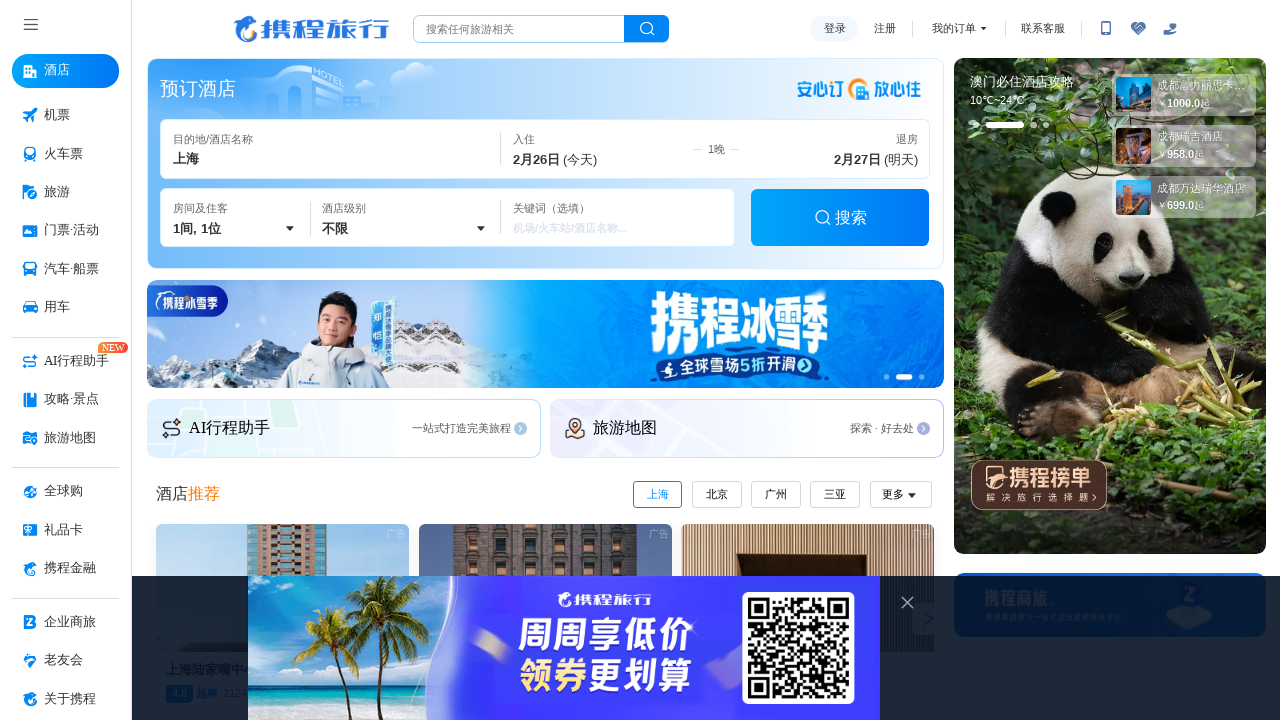

Filled search field with keyword '北京' on #keyword
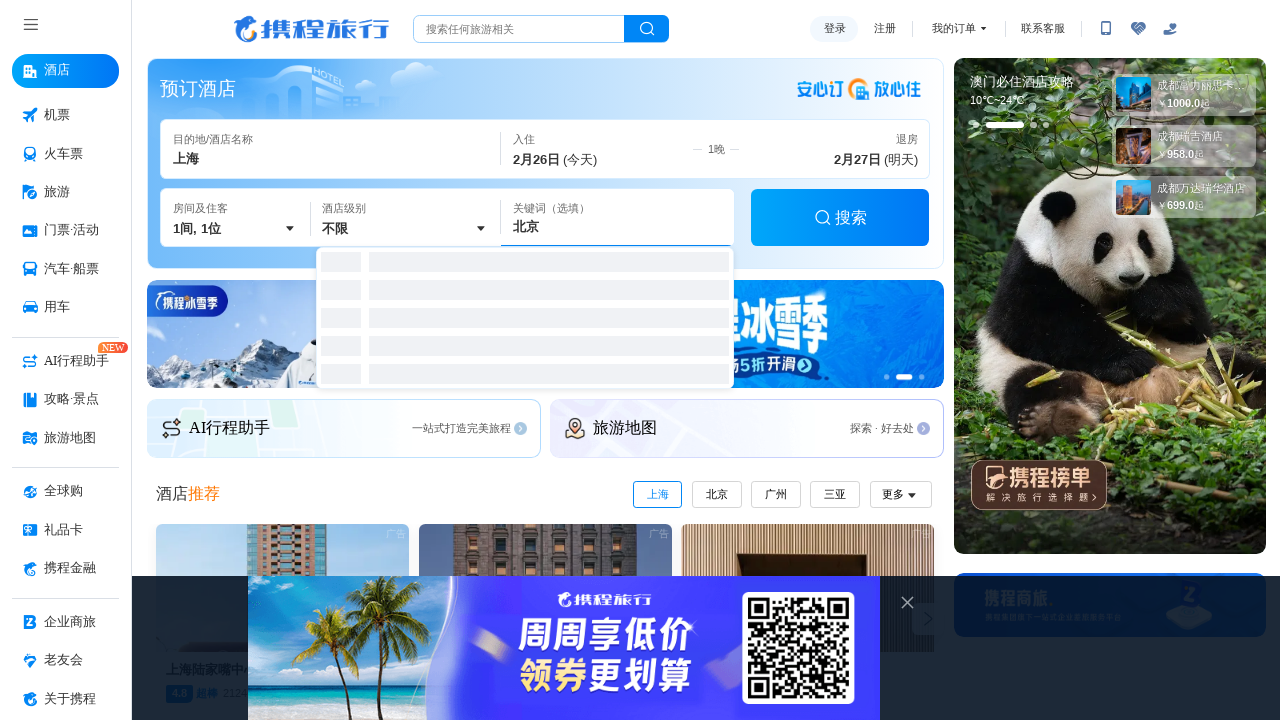

Waited 1000ms for page to load
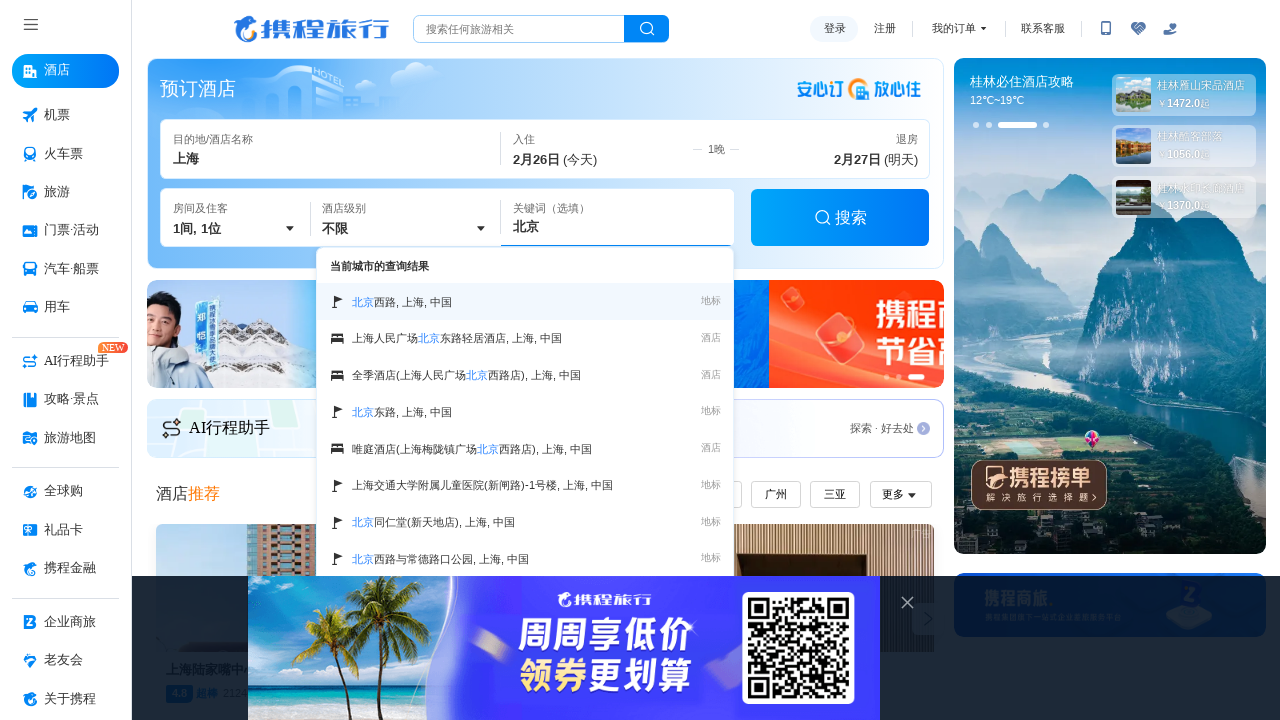

Clicked search button at (840, 218) on .hs_search-btn-container_R0HuJ
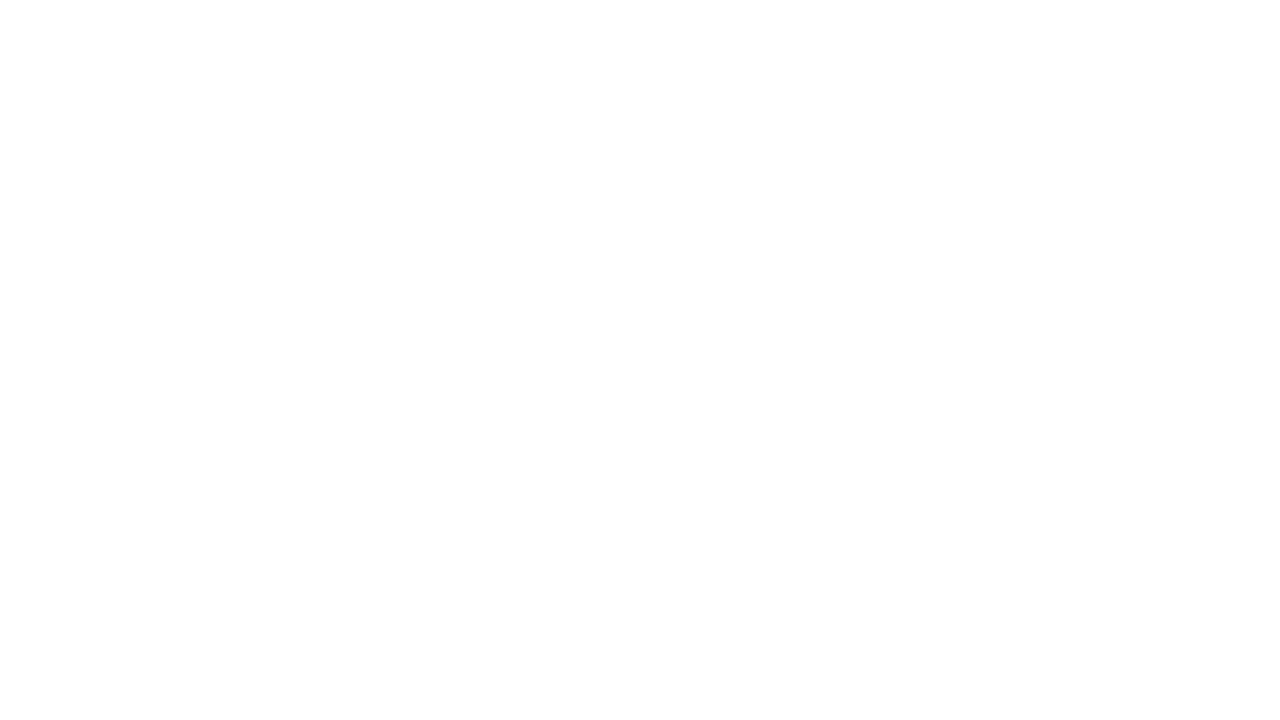

Waited 1000ms for search results to load
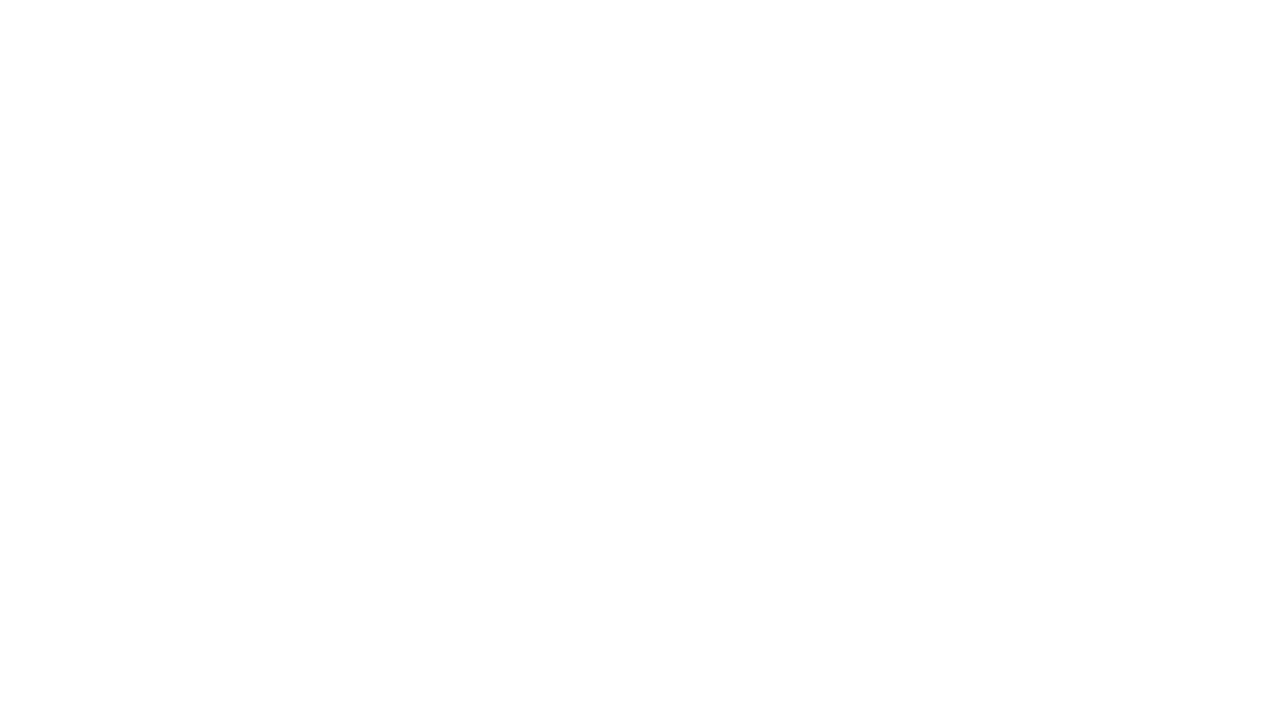

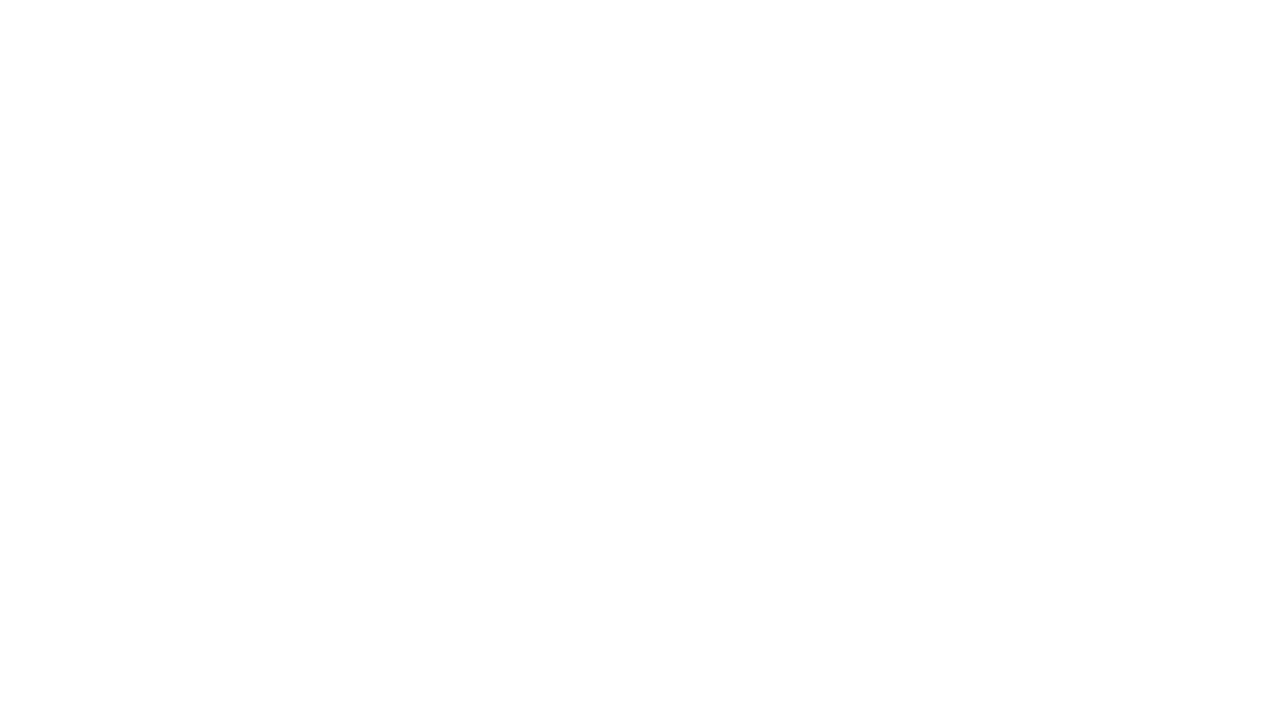